Tests a form submission by filling out text fields for full name, email, current address, and permanent address, then submitting the form

Starting URL: https://demoqa.com/text-box

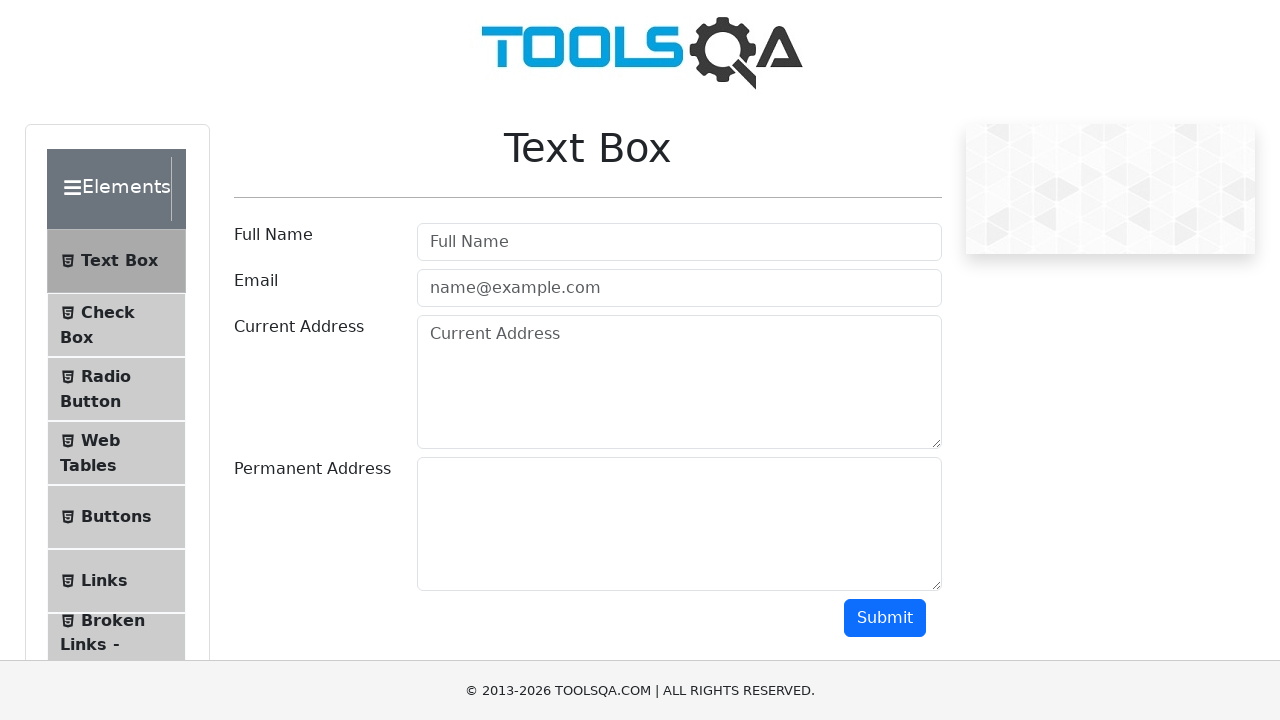

Clicked on full name field at (679, 242) on #userName
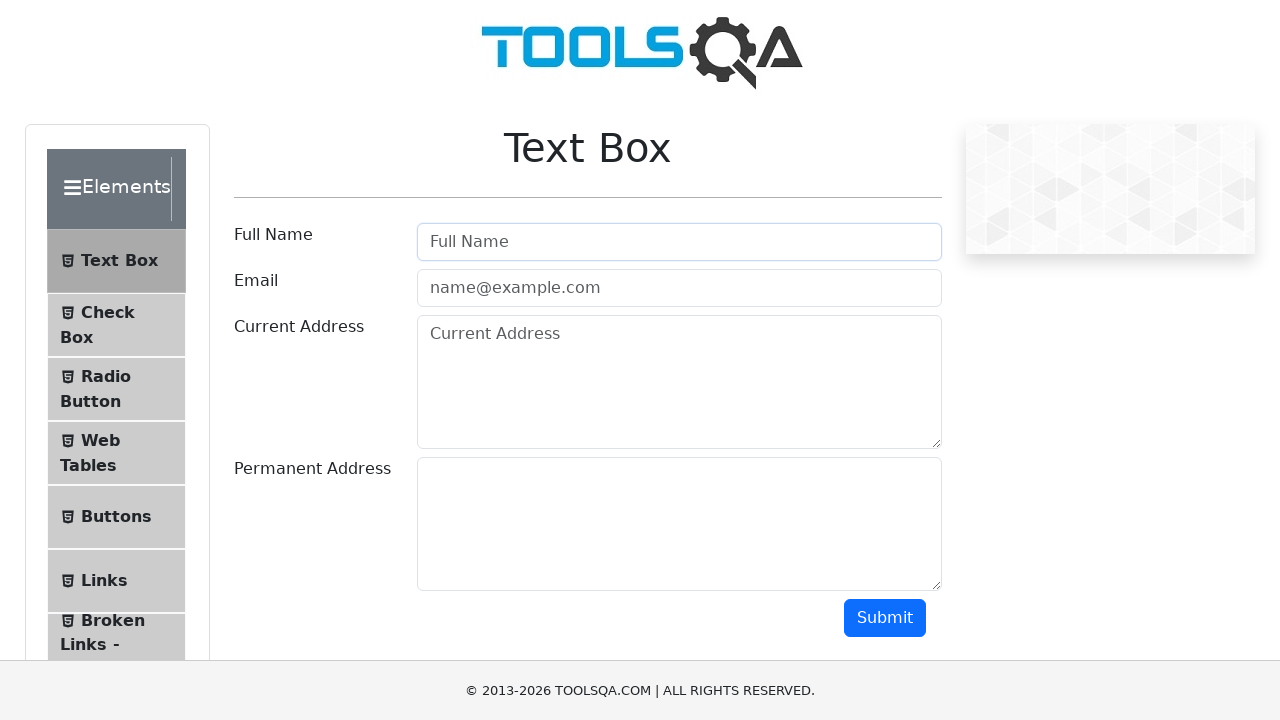

Filled full name field with 'Doğukan' on #userName
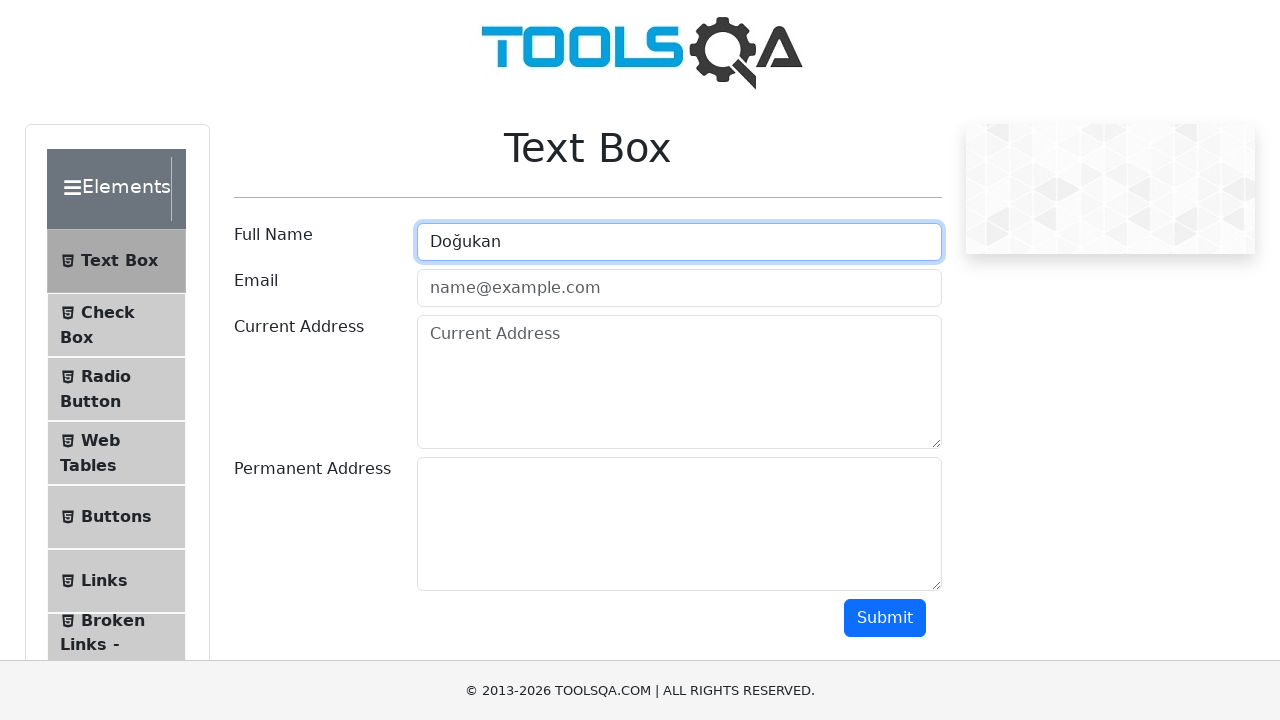

Clicked on email field at (679, 288) on .mr-sm-2[id='userEmail']
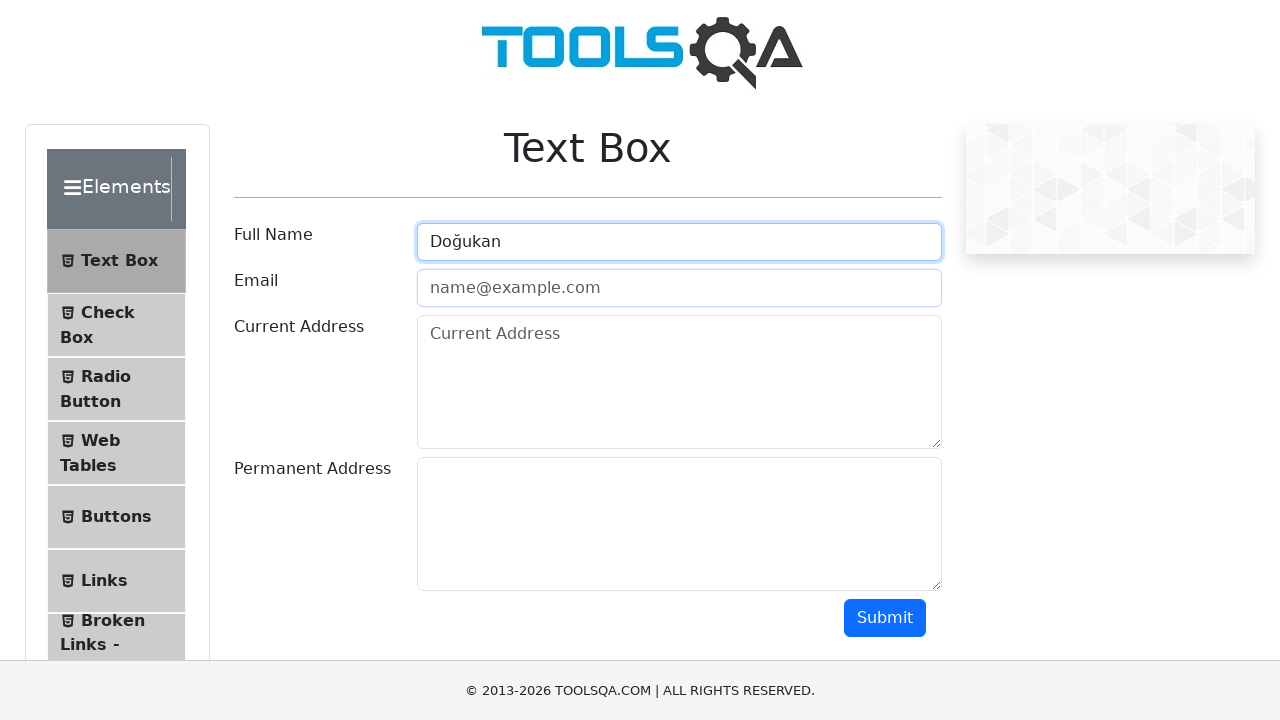

Filled email field with 'dogukan123@gmail.com' on .mr-sm-2[id='userEmail']
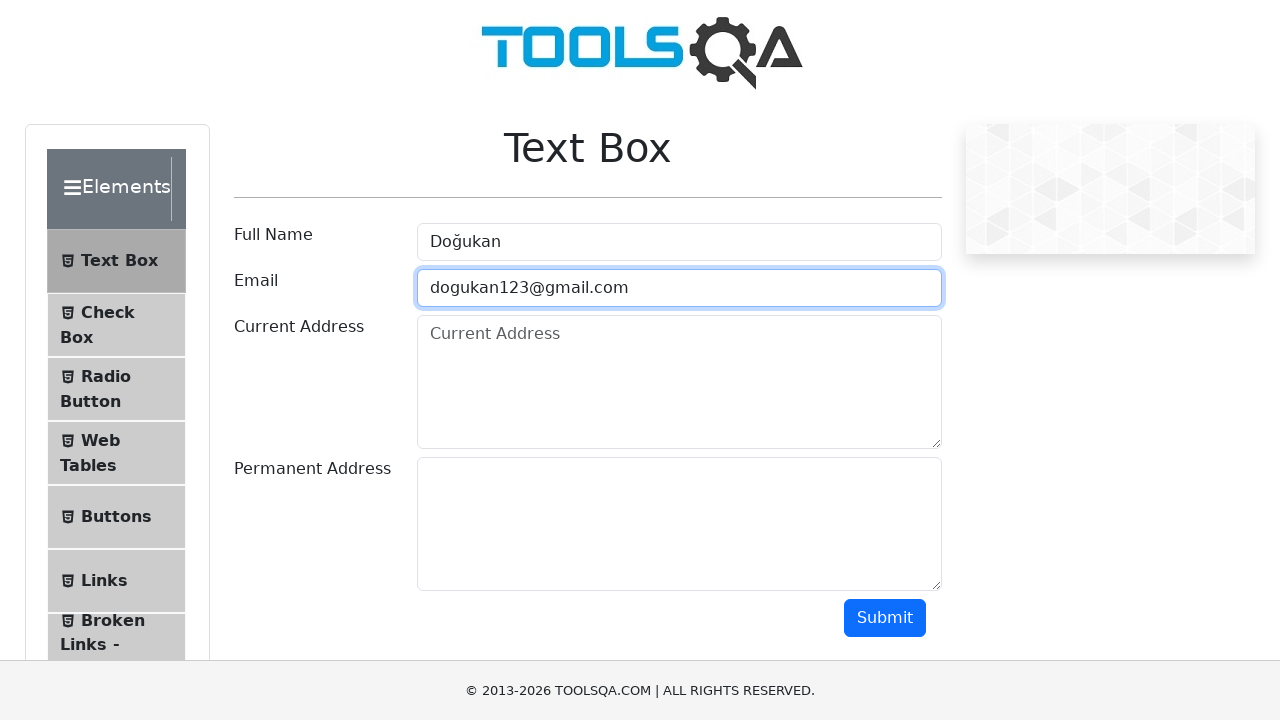

Scrolled down to see more form fields
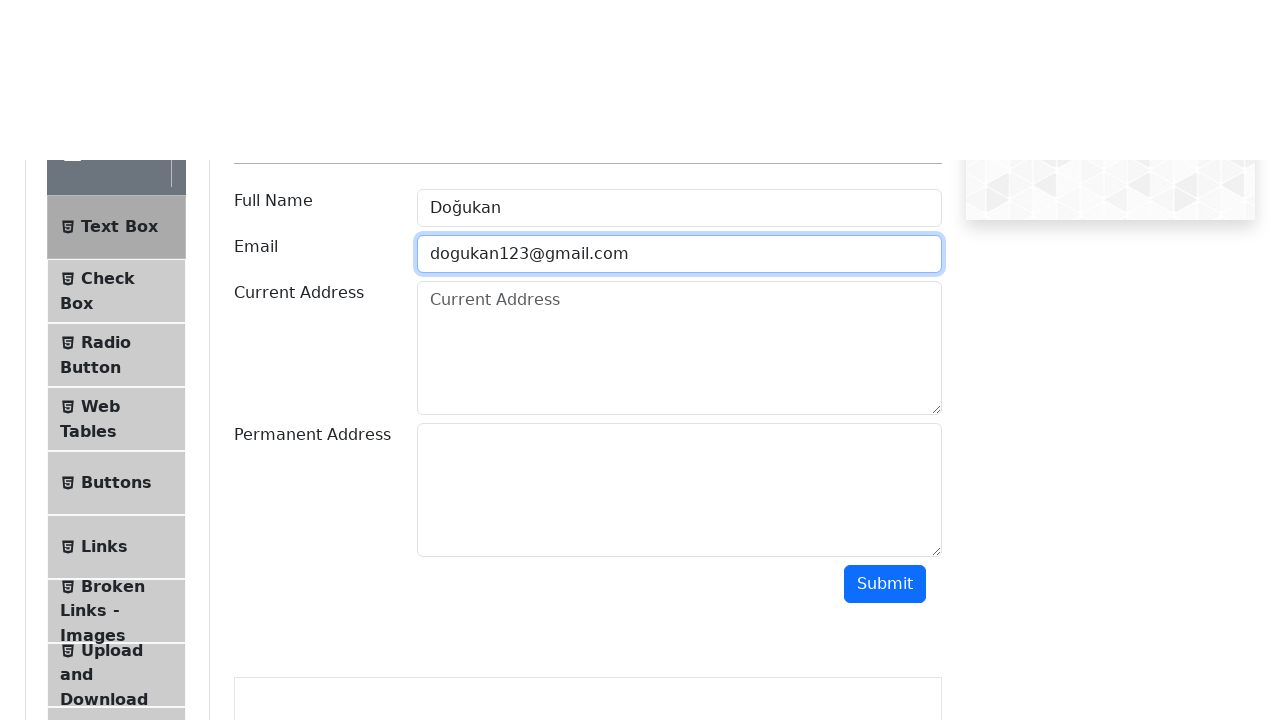

Clicked on current address field at (679, 360) on textarea[placeholder='Current Address']
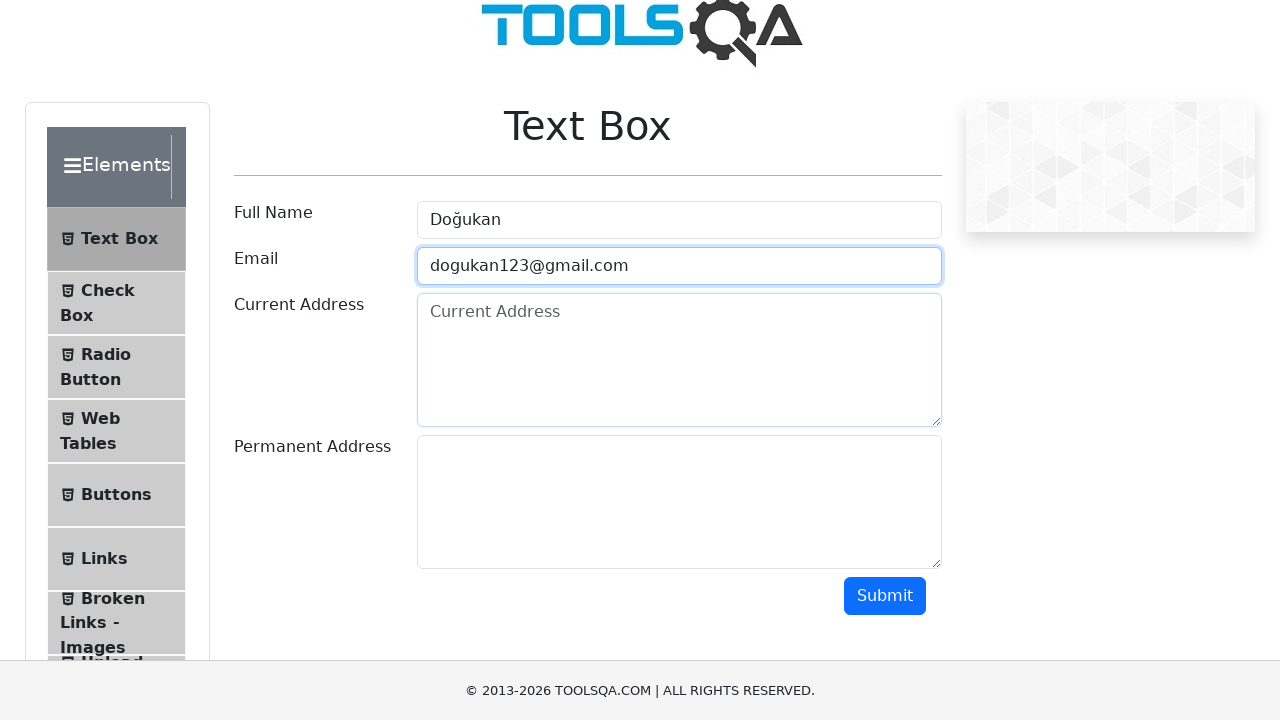

Filled current address field with 'Ankara' on textarea[placeholder='Current Address']
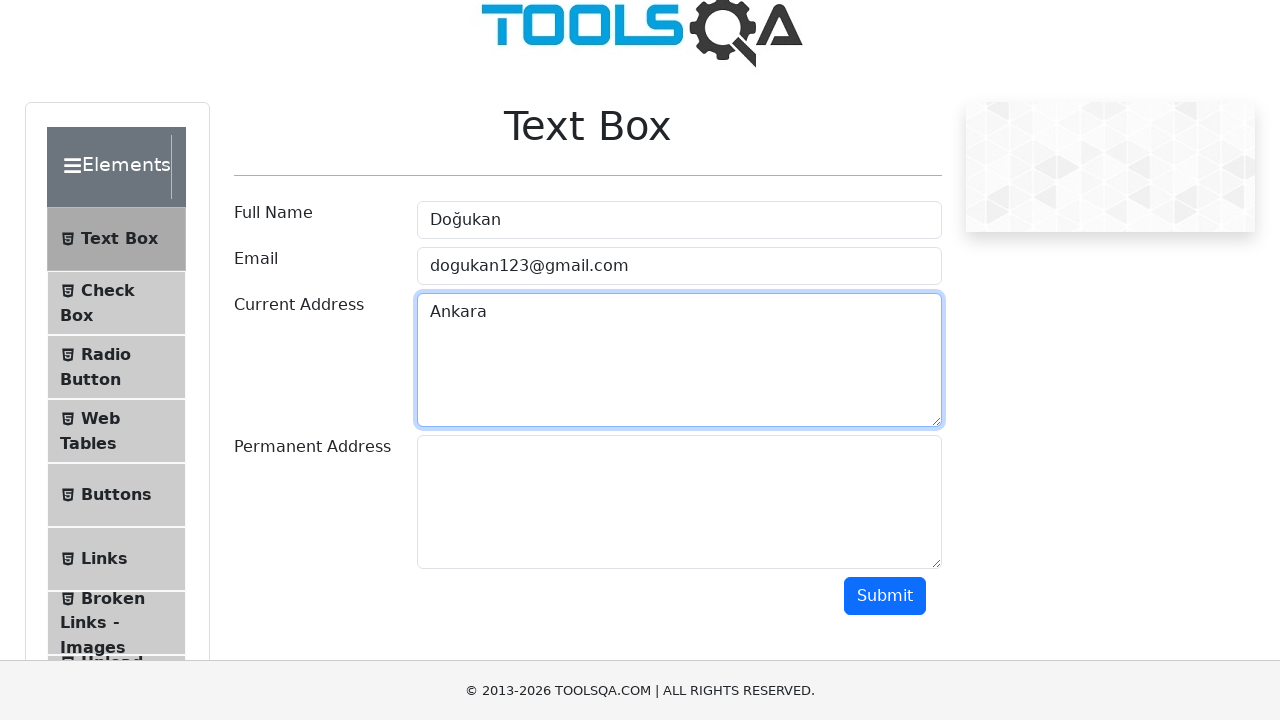

Scrolled down again to see permanent address field
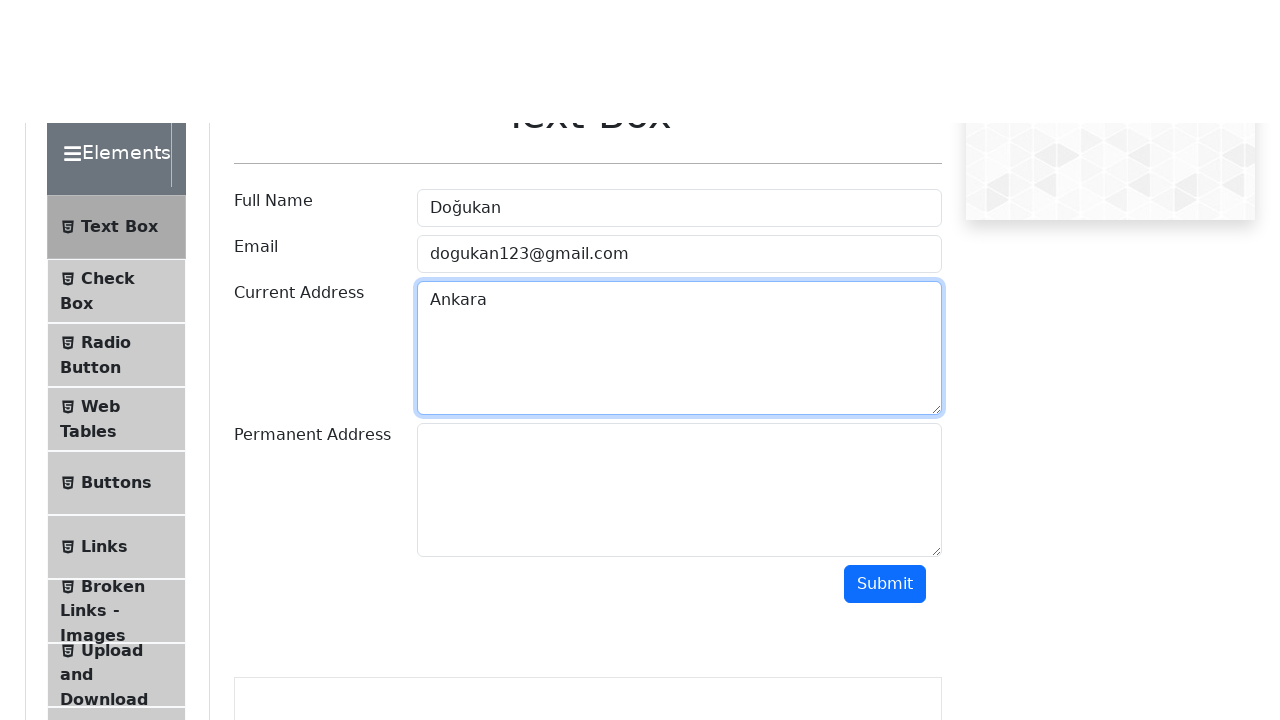

Clicked on permanent address field at (679, 360) on #permanentAddress
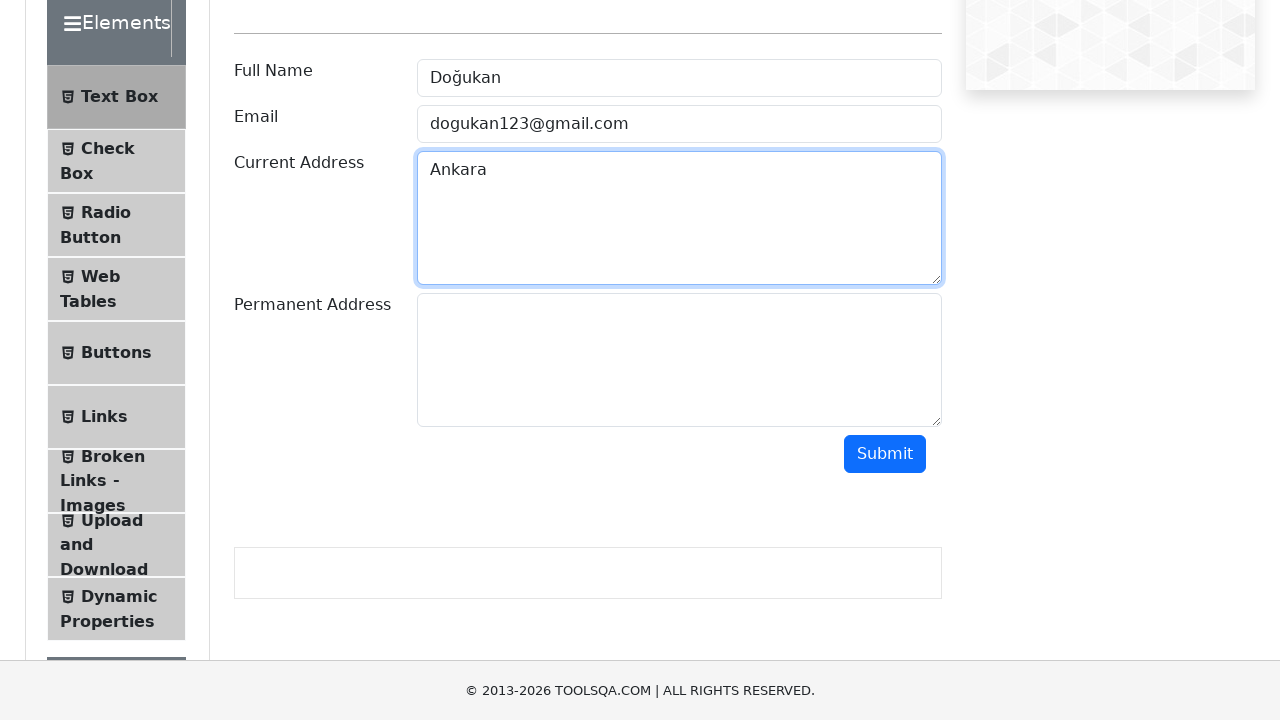

Filled permanent address field with 'Turkey' on #permanentAddress
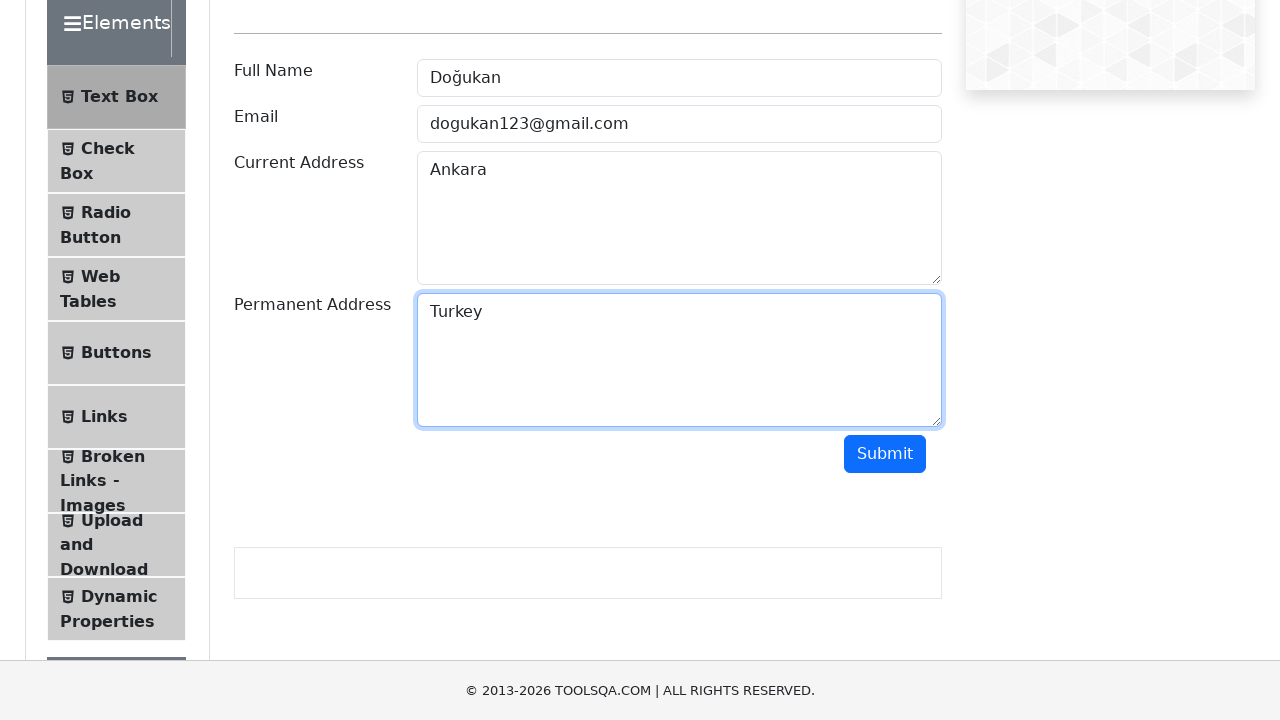

Clicked submit button (first click) at (885, 454) on button.btn
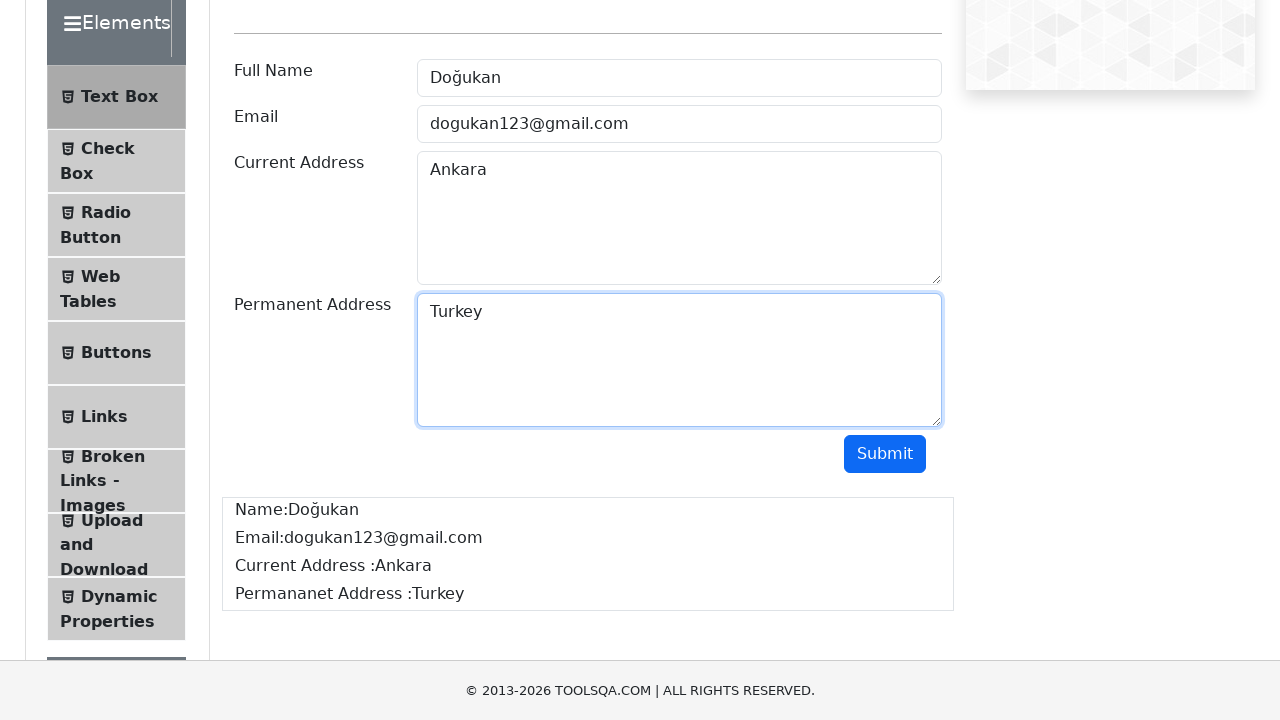

Clicked submit button (second click) at (885, 454) on button.btn
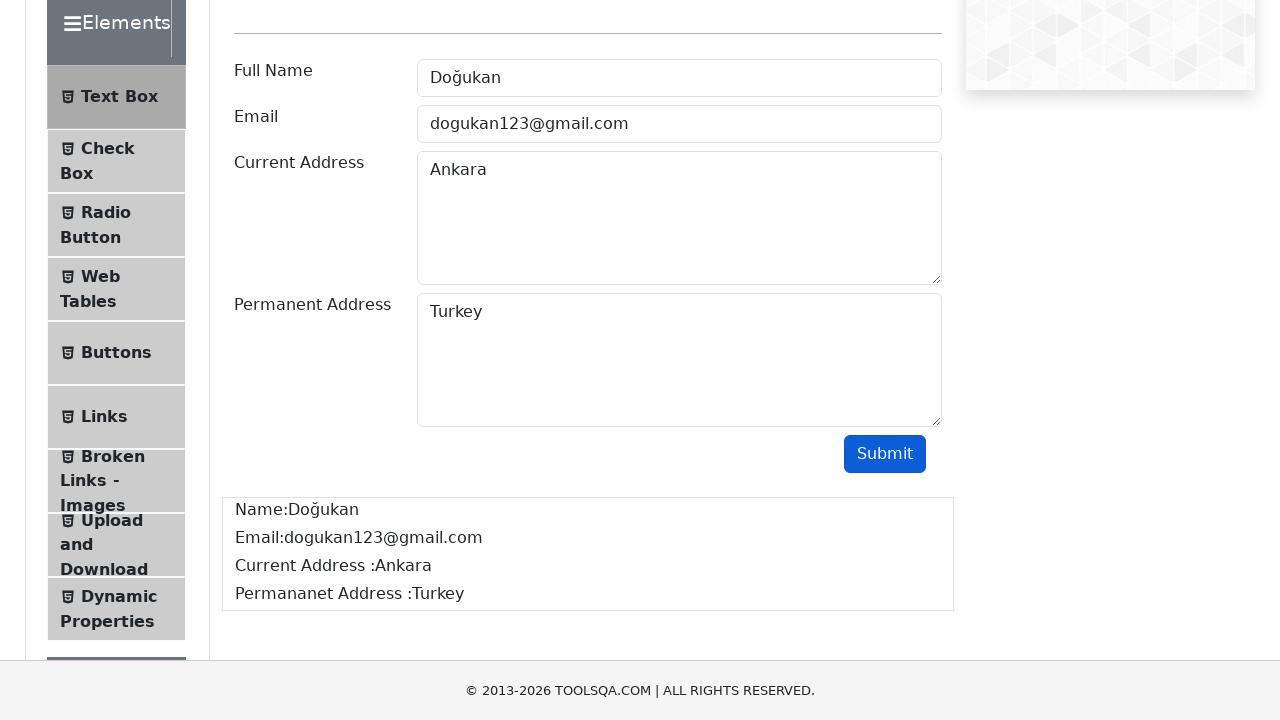

Form submission completed and result appeared
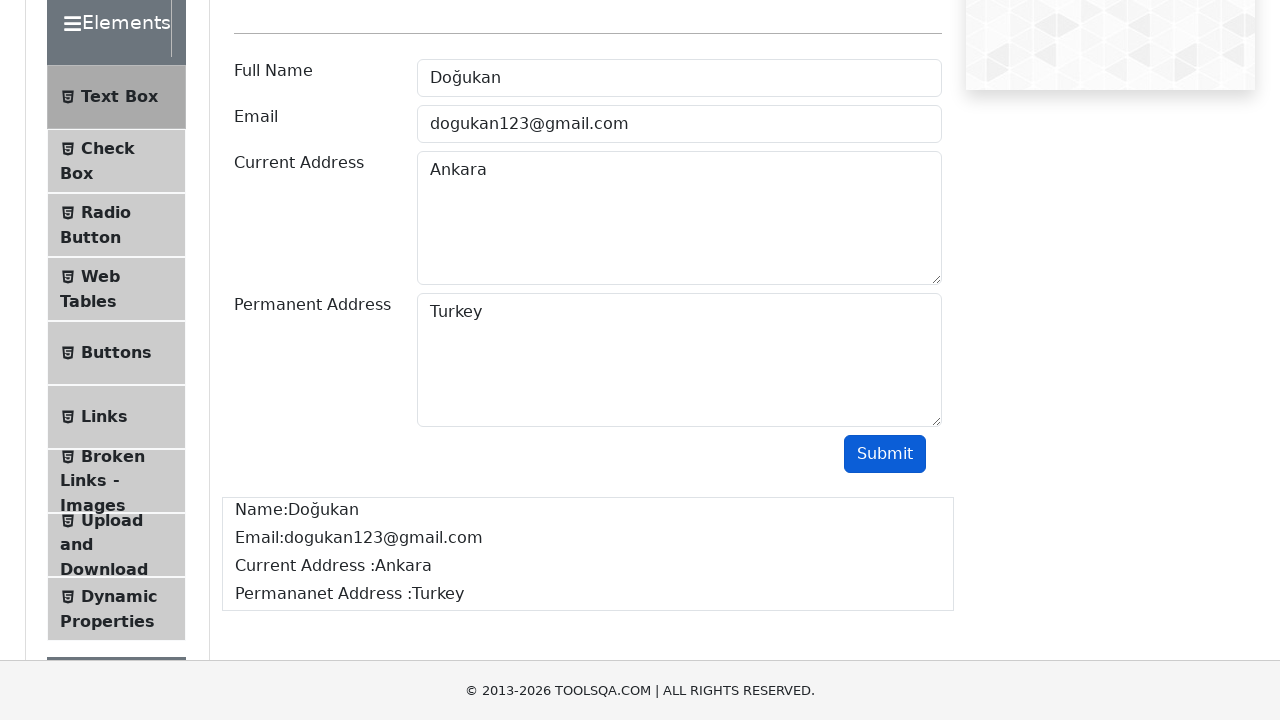

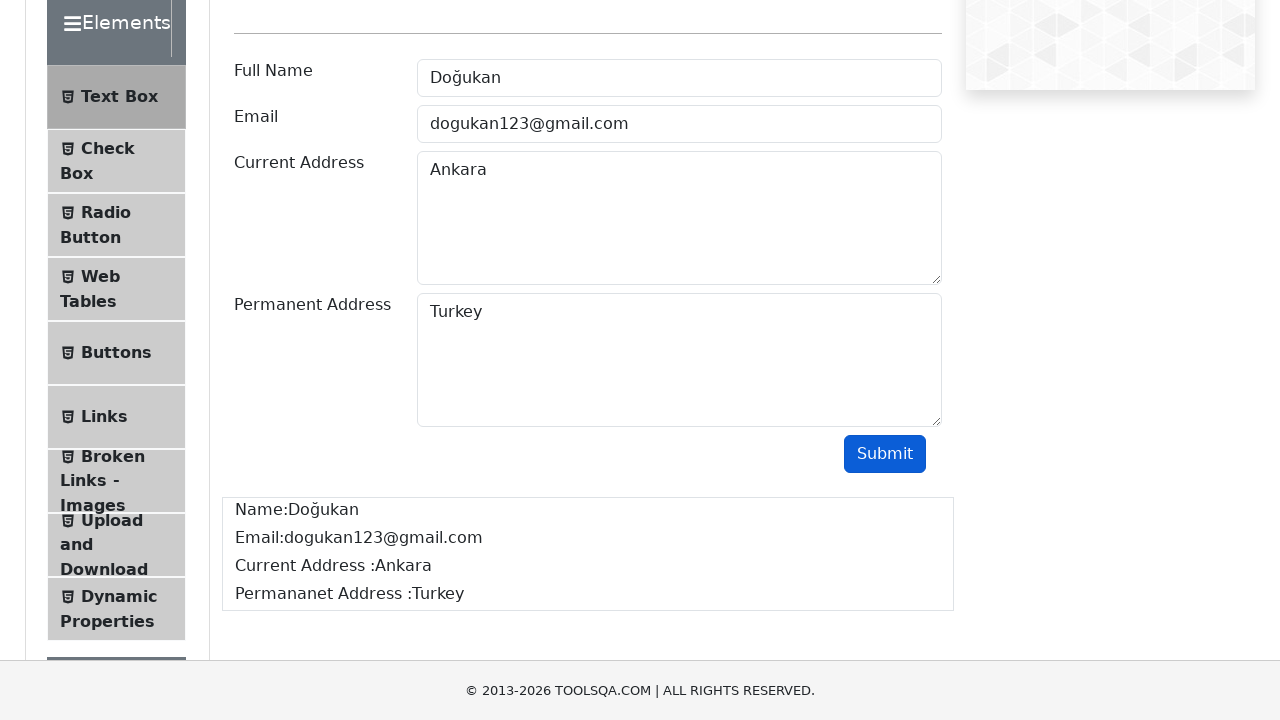